Tests JavaScript alert handling by triggering alerts and confirm dialogs, accepting and dismissing them

Starting URL: https://rahulshettyacademy.com/AutomationPractice/

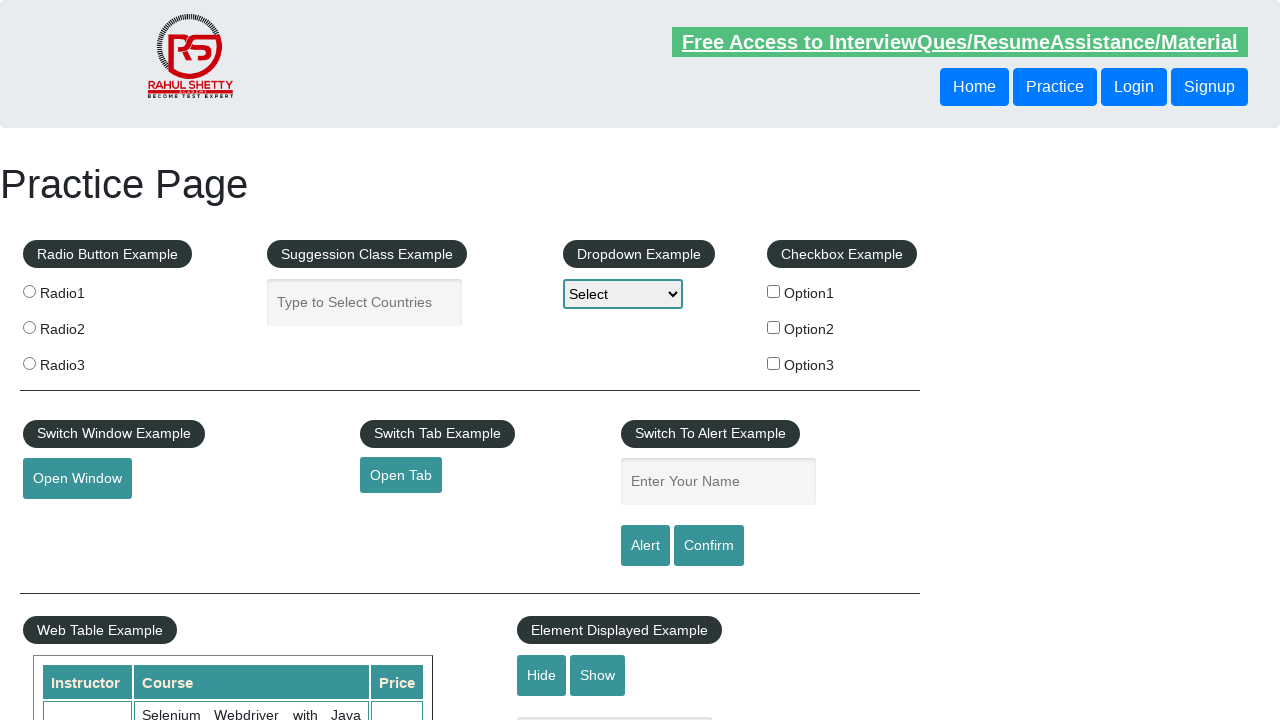

Filled name field with 'Krishna' on #name
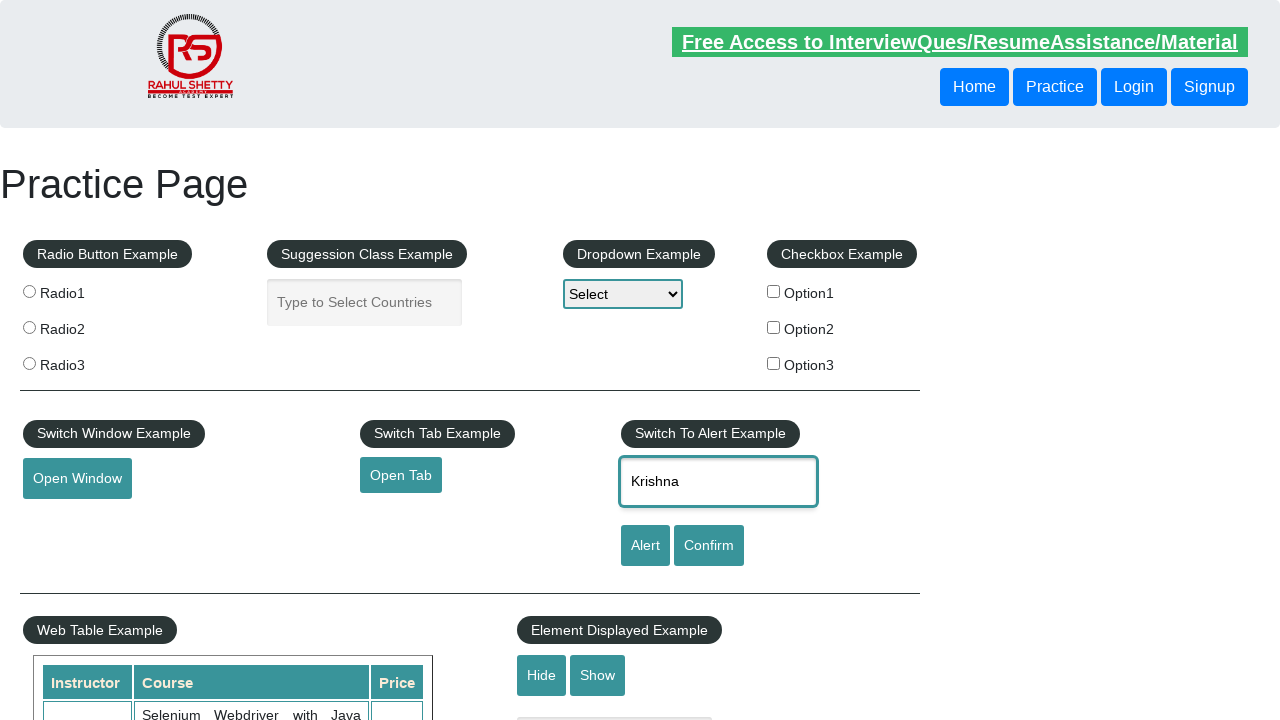

Clicked alert button to trigger JavaScript alert at (645, 546) on #alertbtn
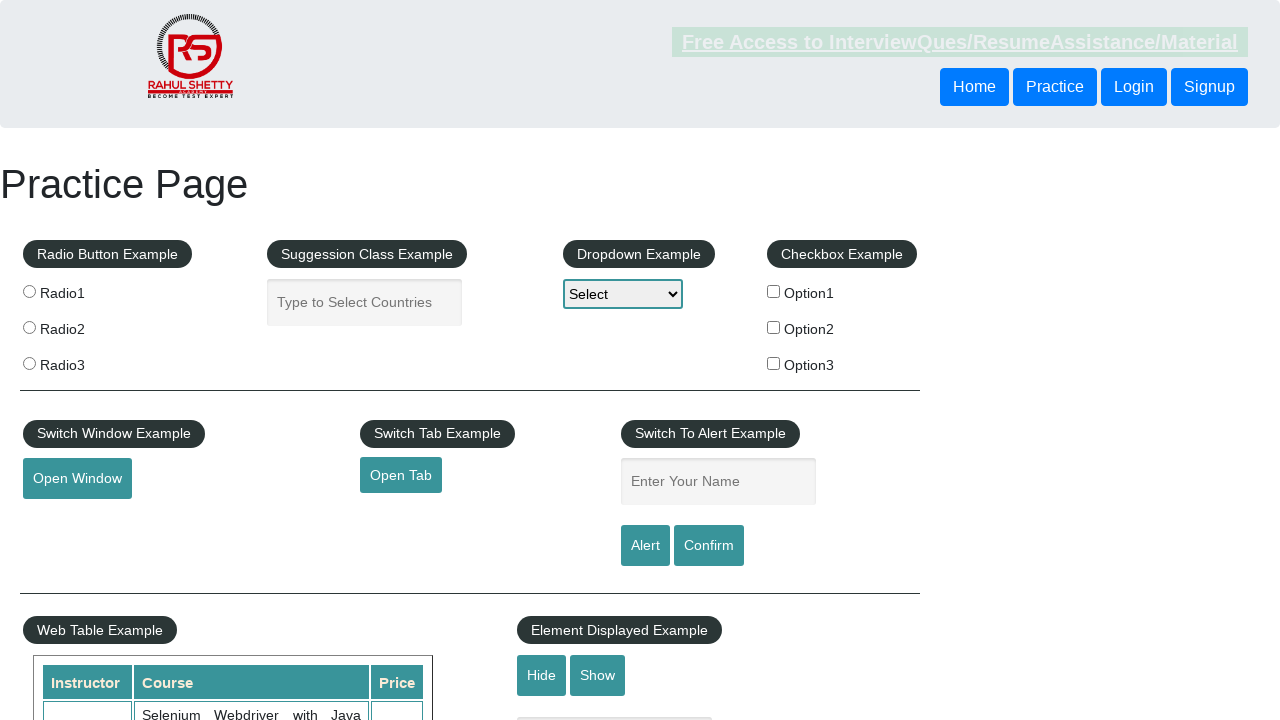

Set up handler to accept the alert dialog
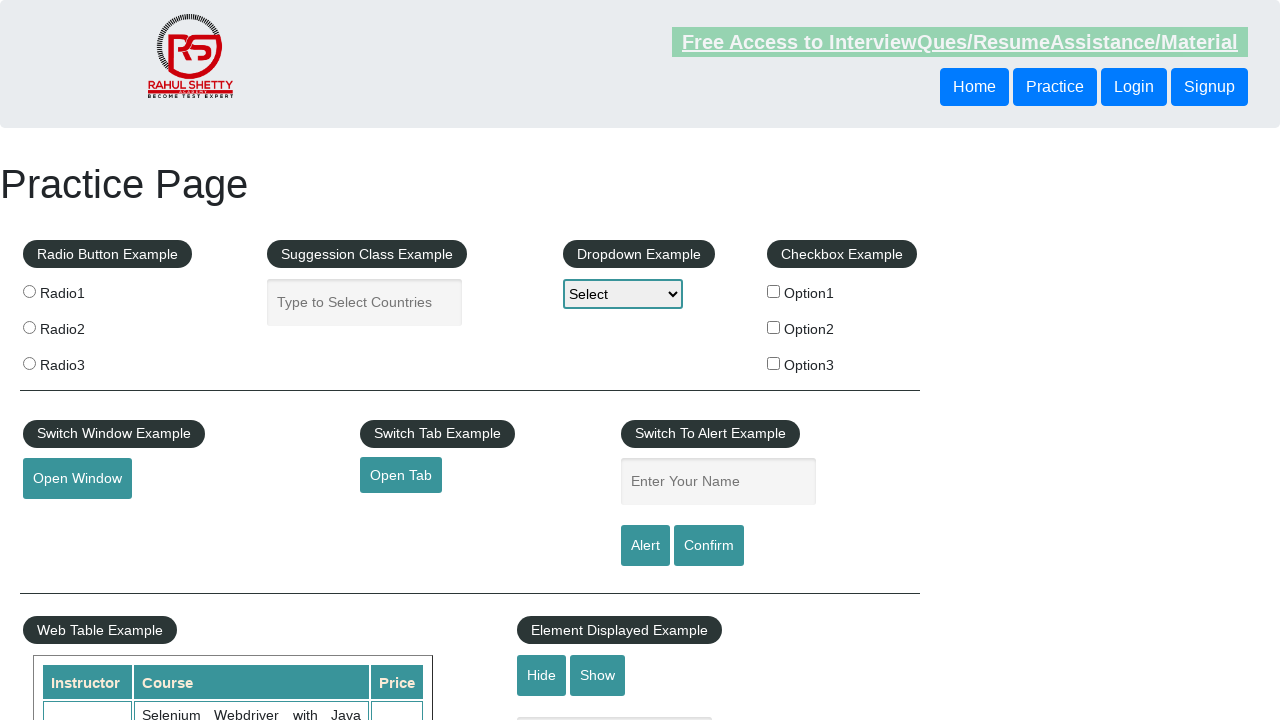

Filled name field with 'Ranjan' on //input[@id='name']
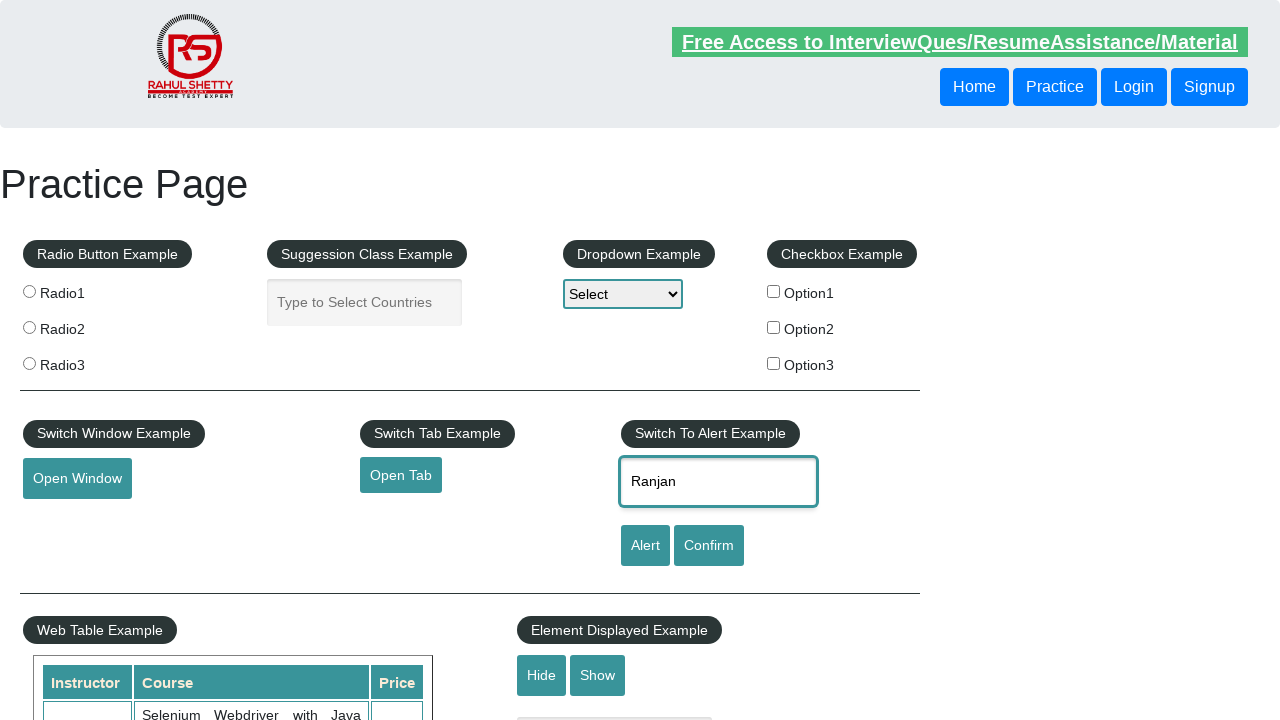

Set up handler to dismiss the confirm dialog
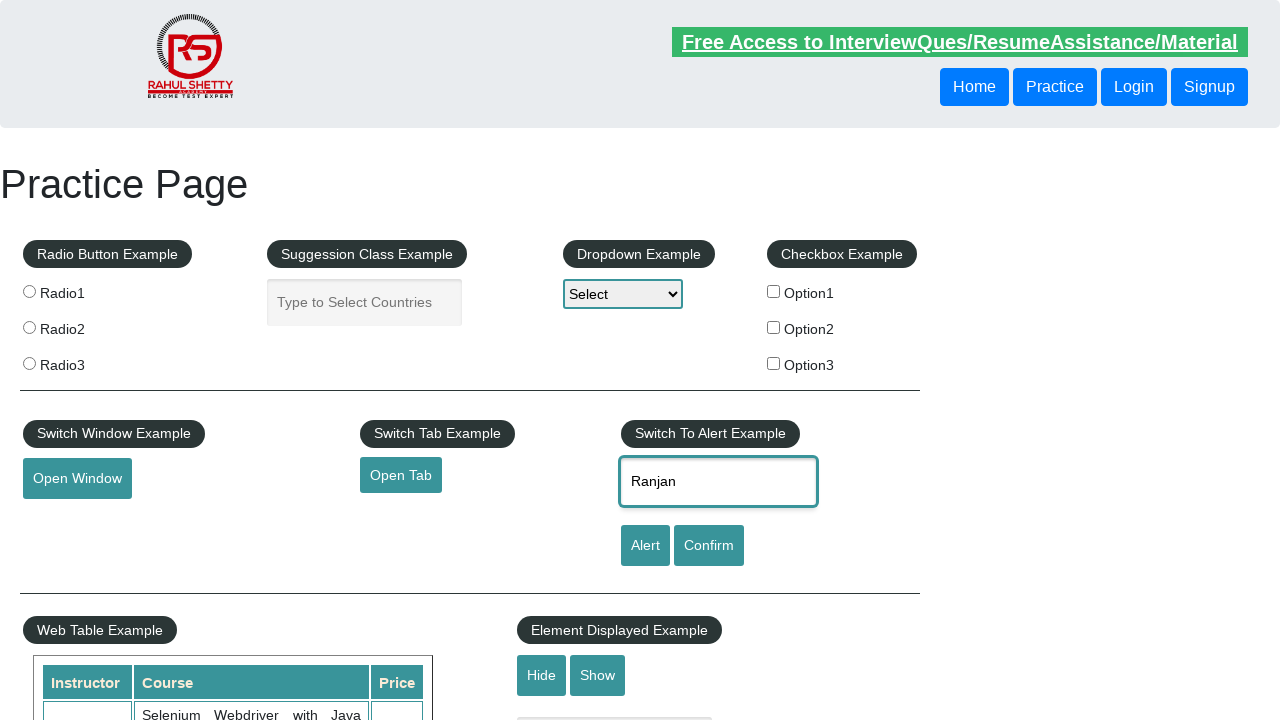

Clicked confirm button to trigger confirm dialog at (709, 546) on xpath=//input[@id='confirmbtn']
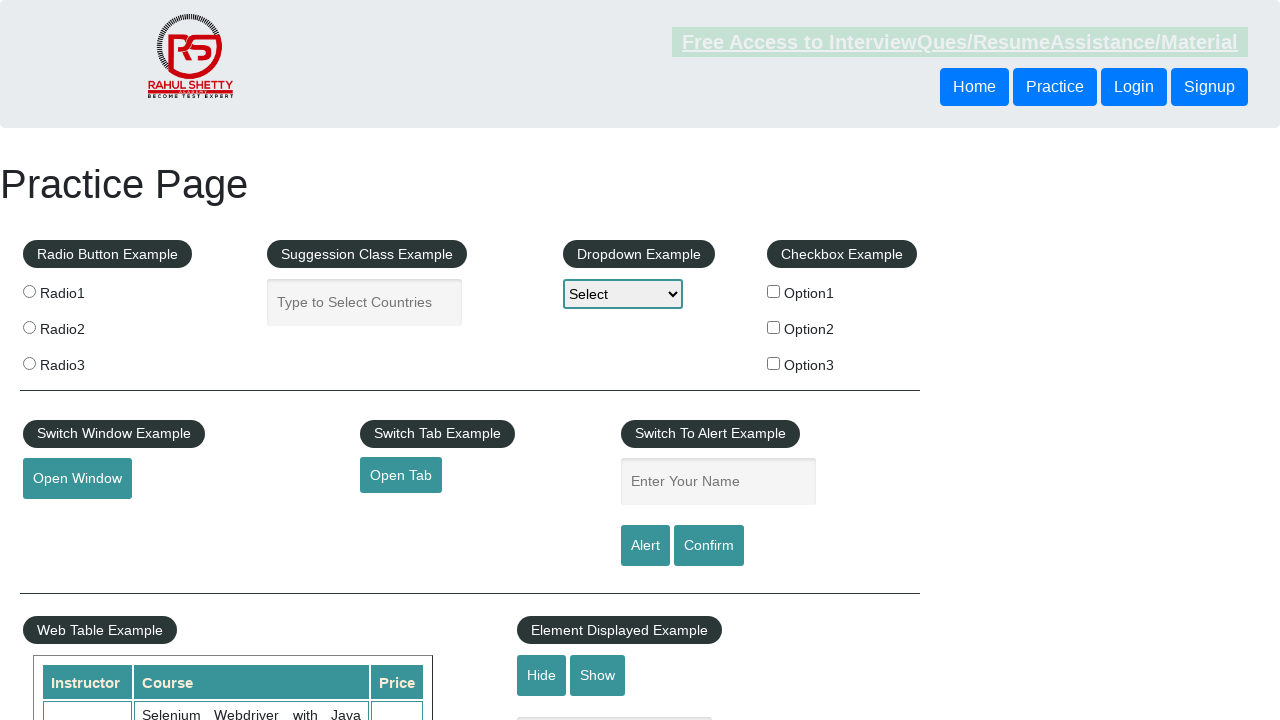

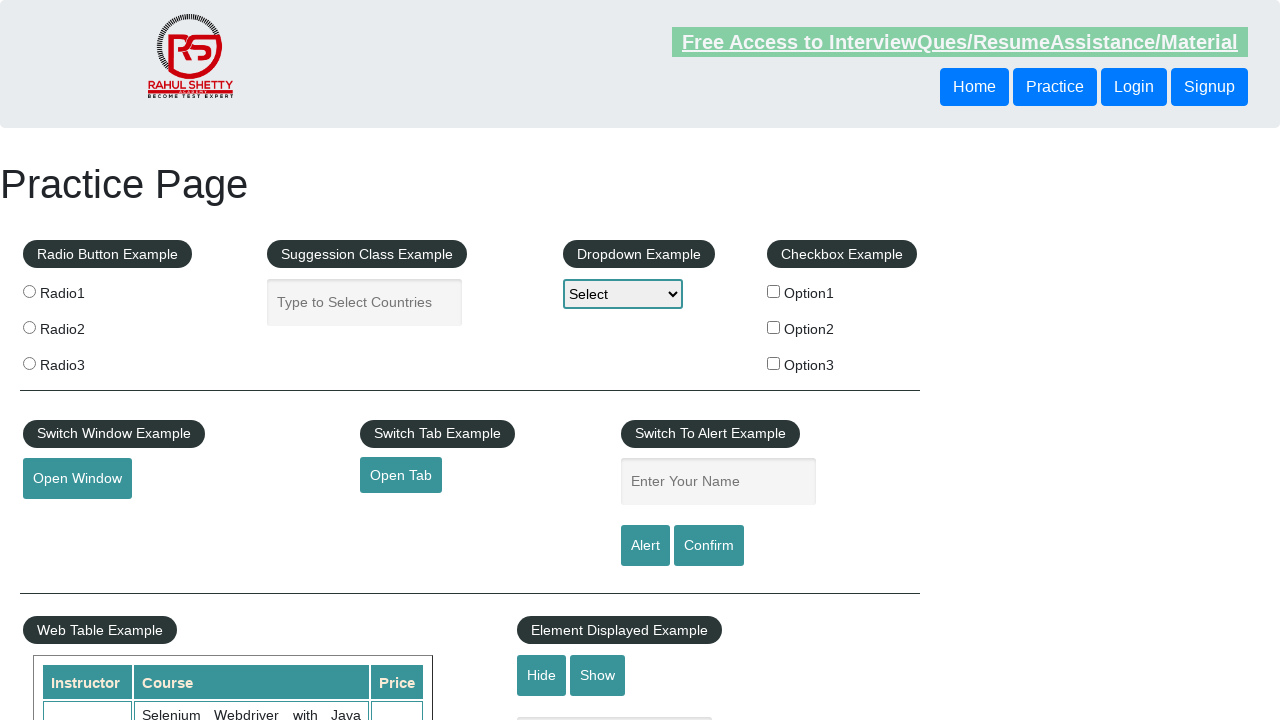